Navigates to the Mercedes-Benz India passenger cars page and verifies the page loads successfully

Starting URL: https://www.mercedes-benz.co.in/passengercars.html?group=all&subgroup=see-all&view=BODYTYPE

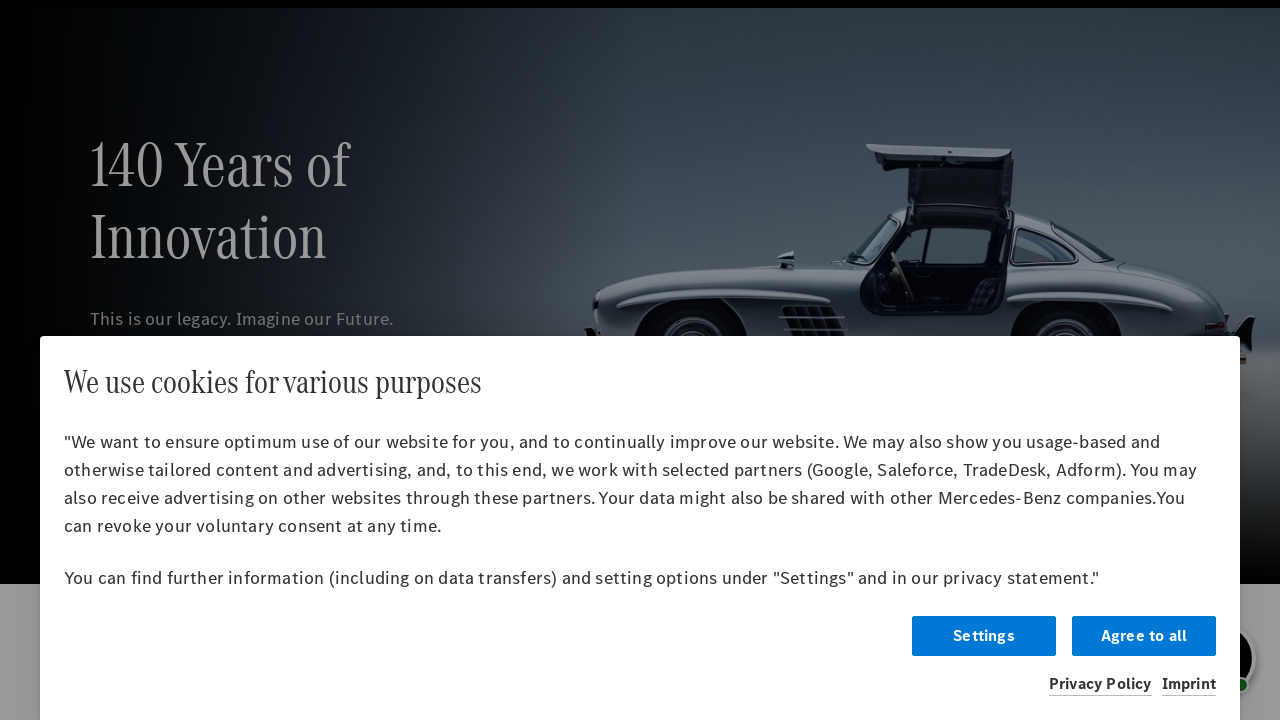

Waited for page DOM content to load
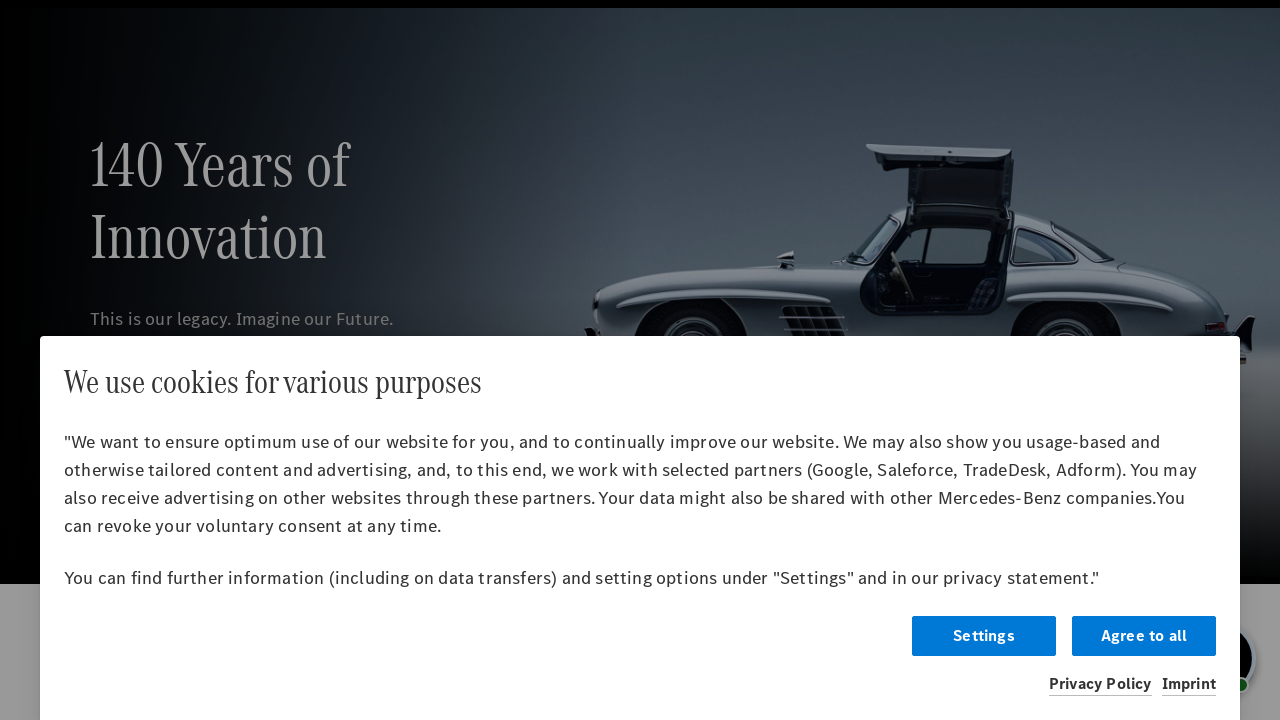

Verified page body element is visible - Mercedes-Benz passenger cars page loaded successfully
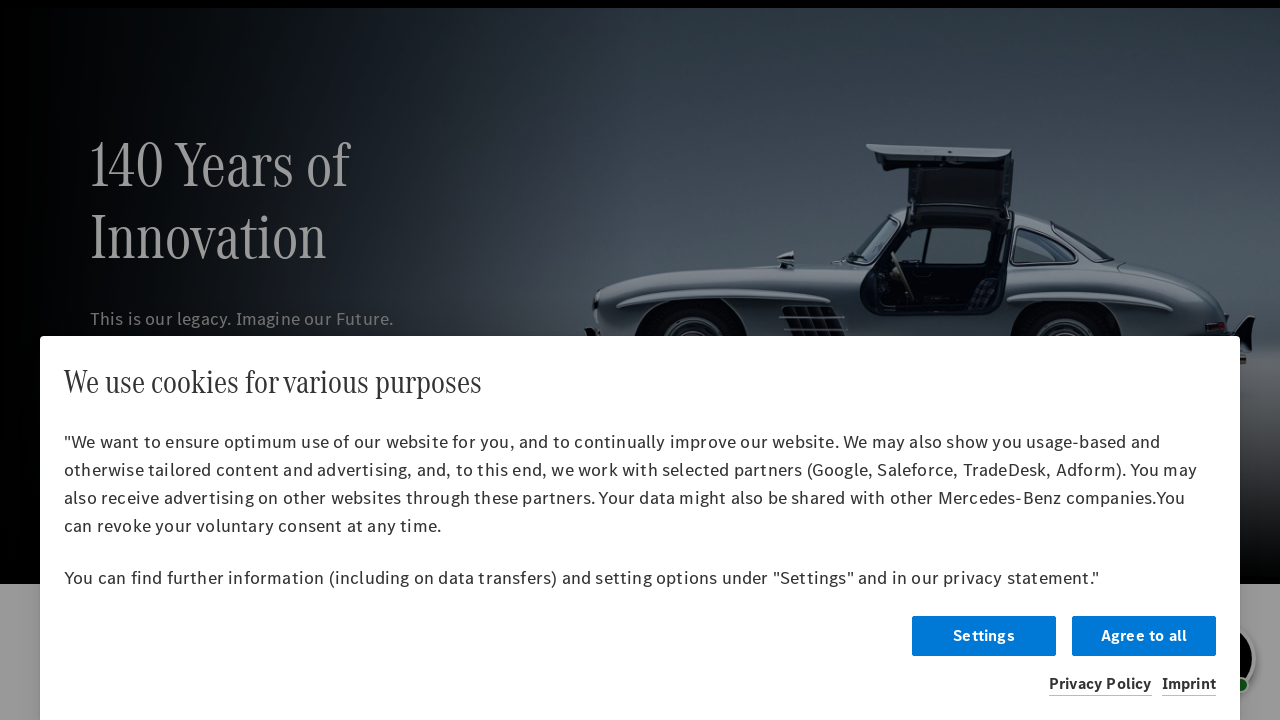

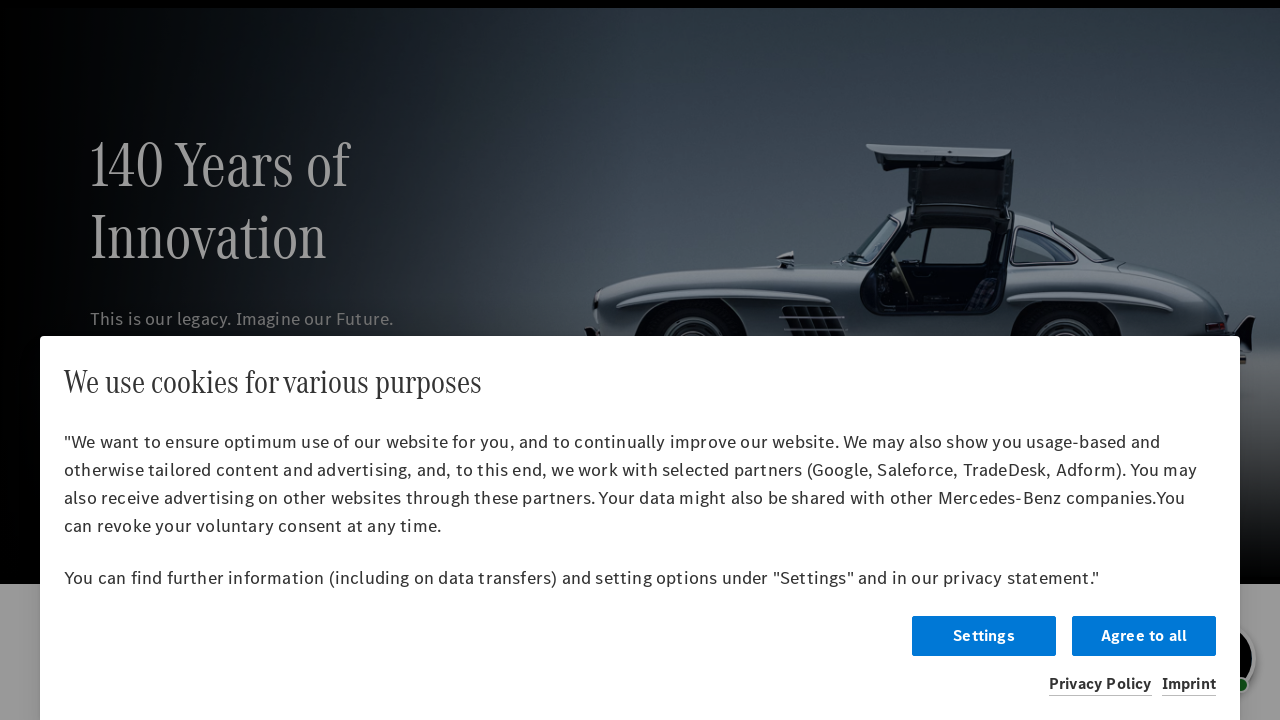